Takes a screenshot of the automation practice page after it loads

Starting URL: https://rahulshettyacademy.com/AutomationPractice/

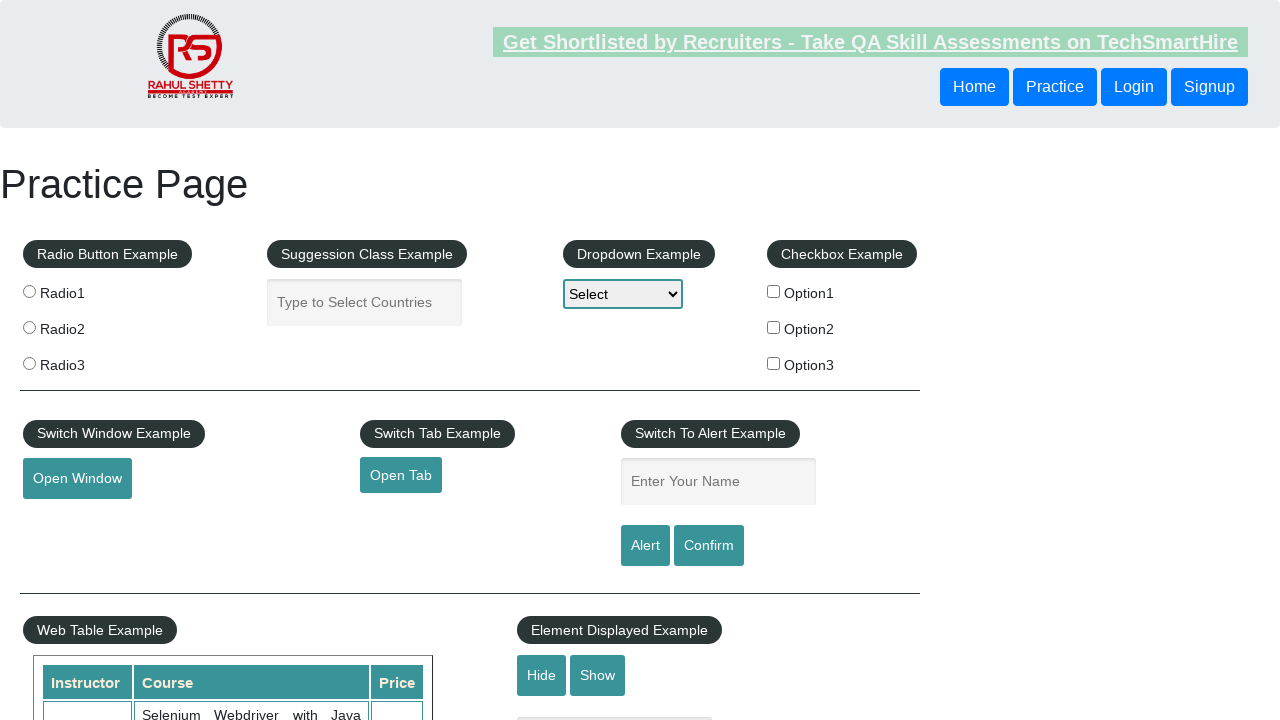

Automation practice page loaded with networkidle state
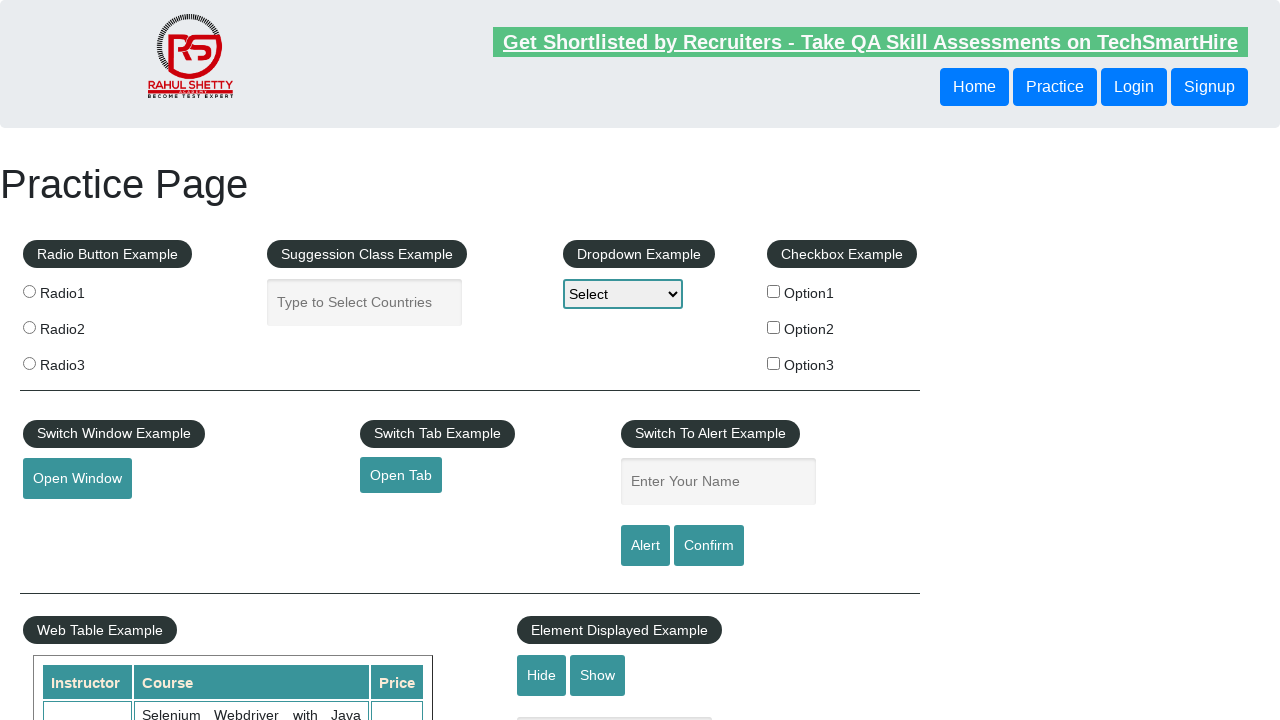

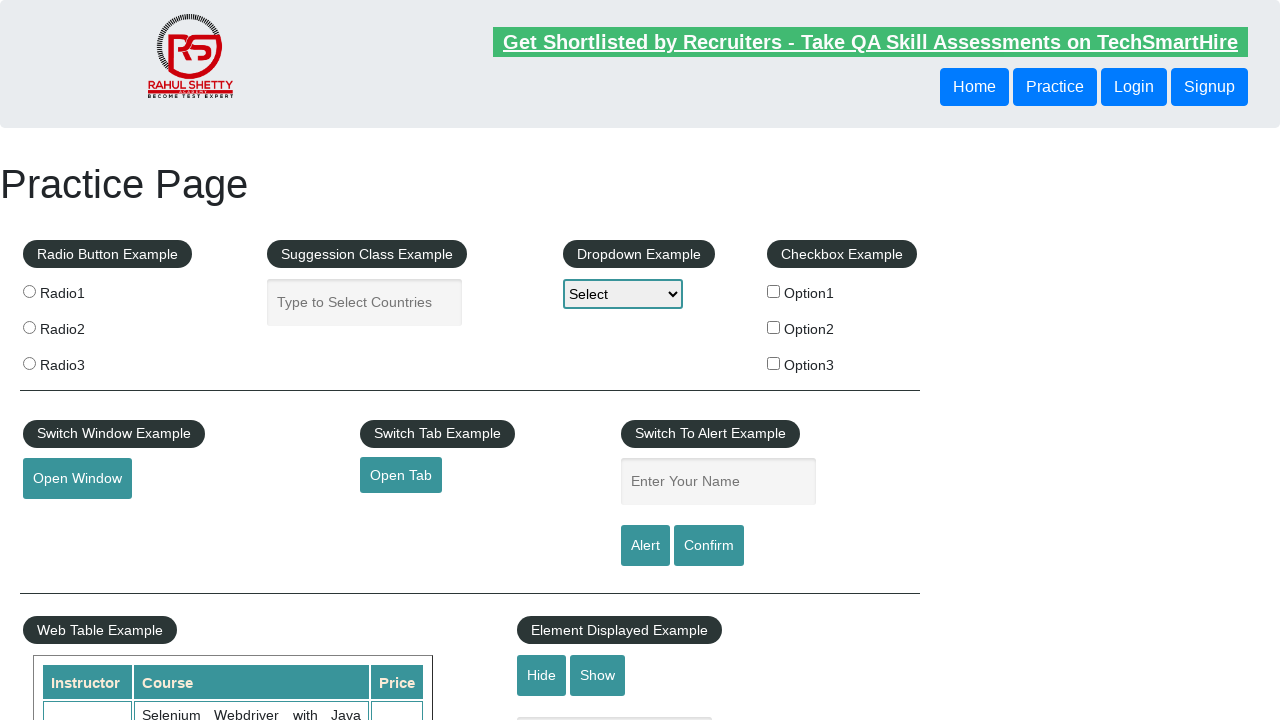